Verifies that the brand link on the Zero Bank login page contains the correct href attribute pointing to index.html

Starting URL: http://zero.webappsecurity.com/login.html

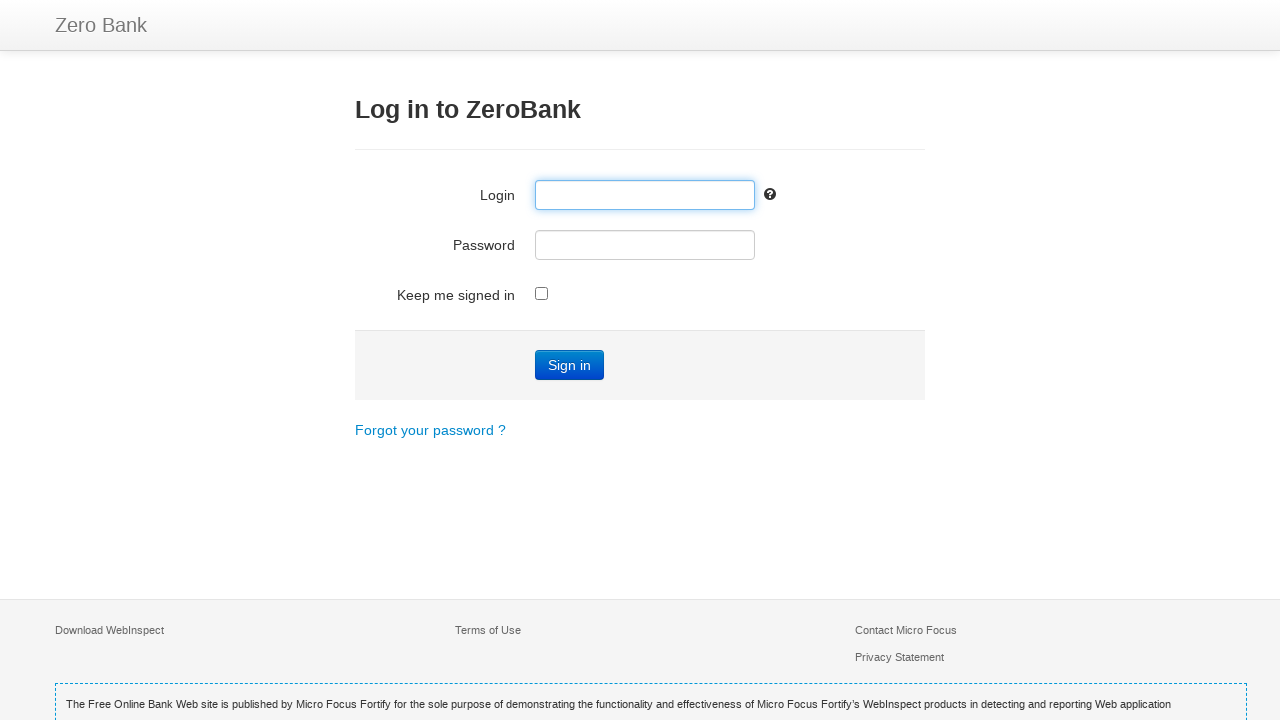

Navigated to Zero Bank login page
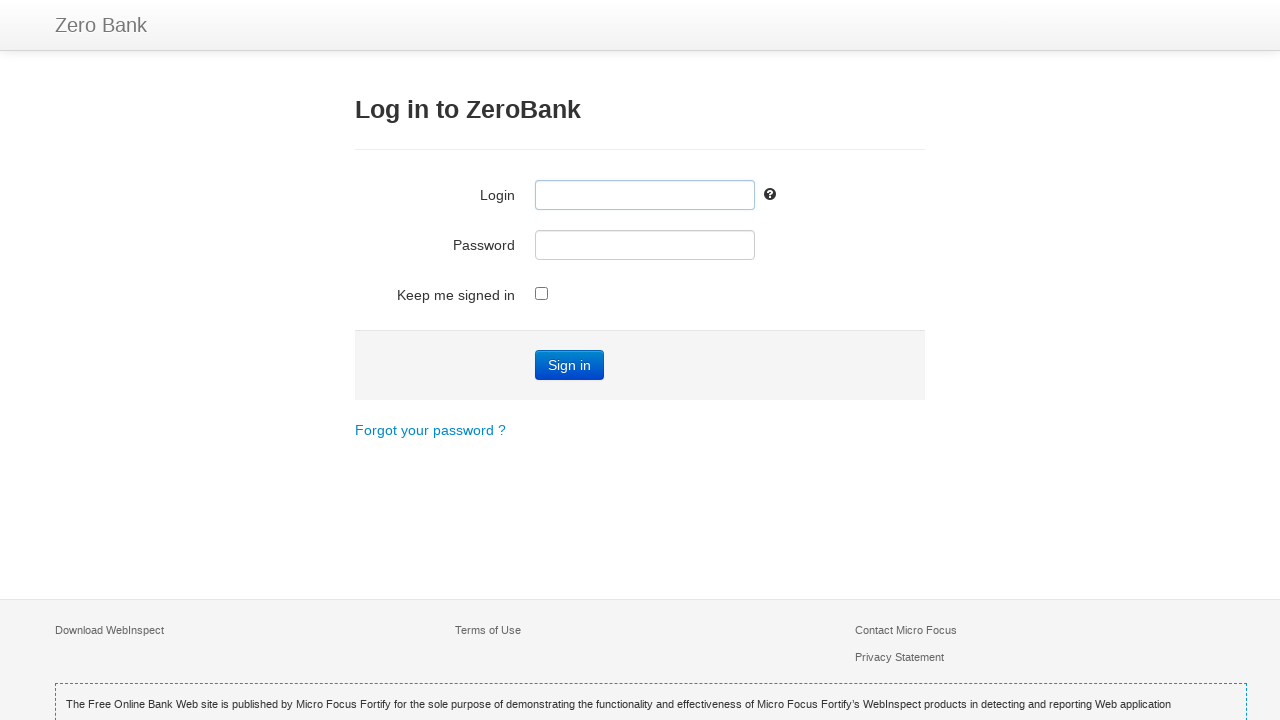

Located brand link element
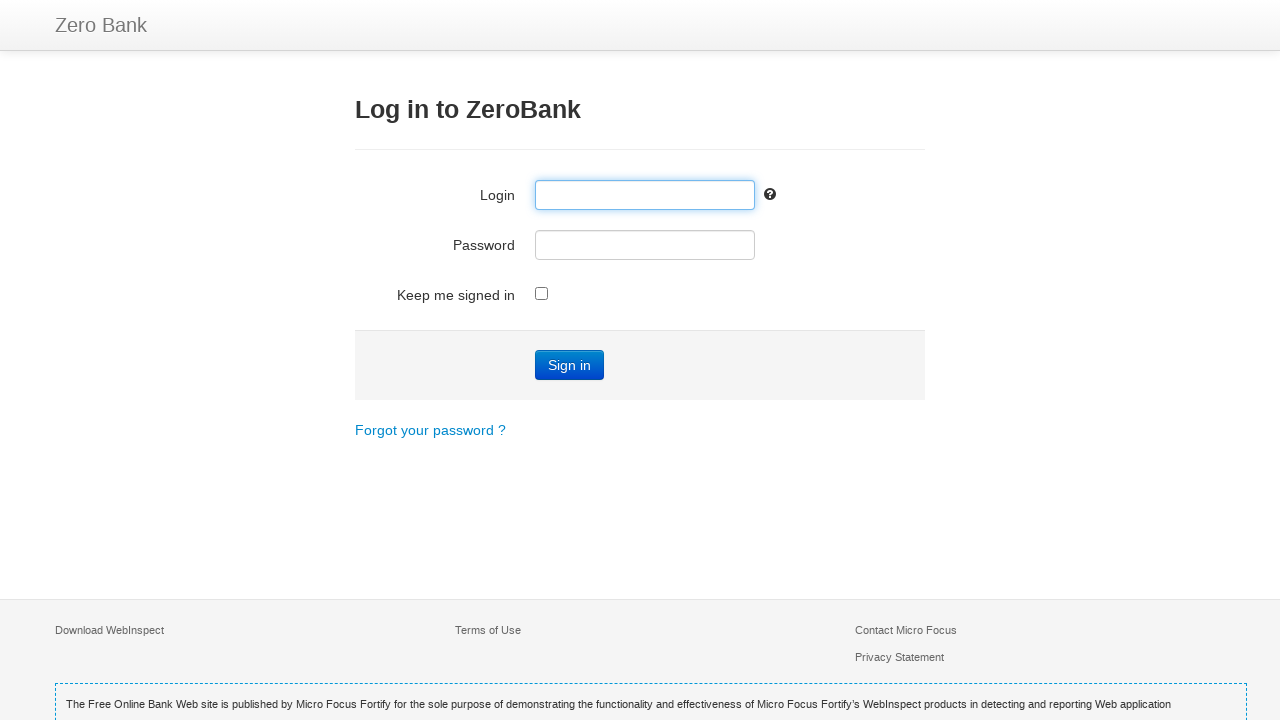

Retrieved href attribute value: /index.html
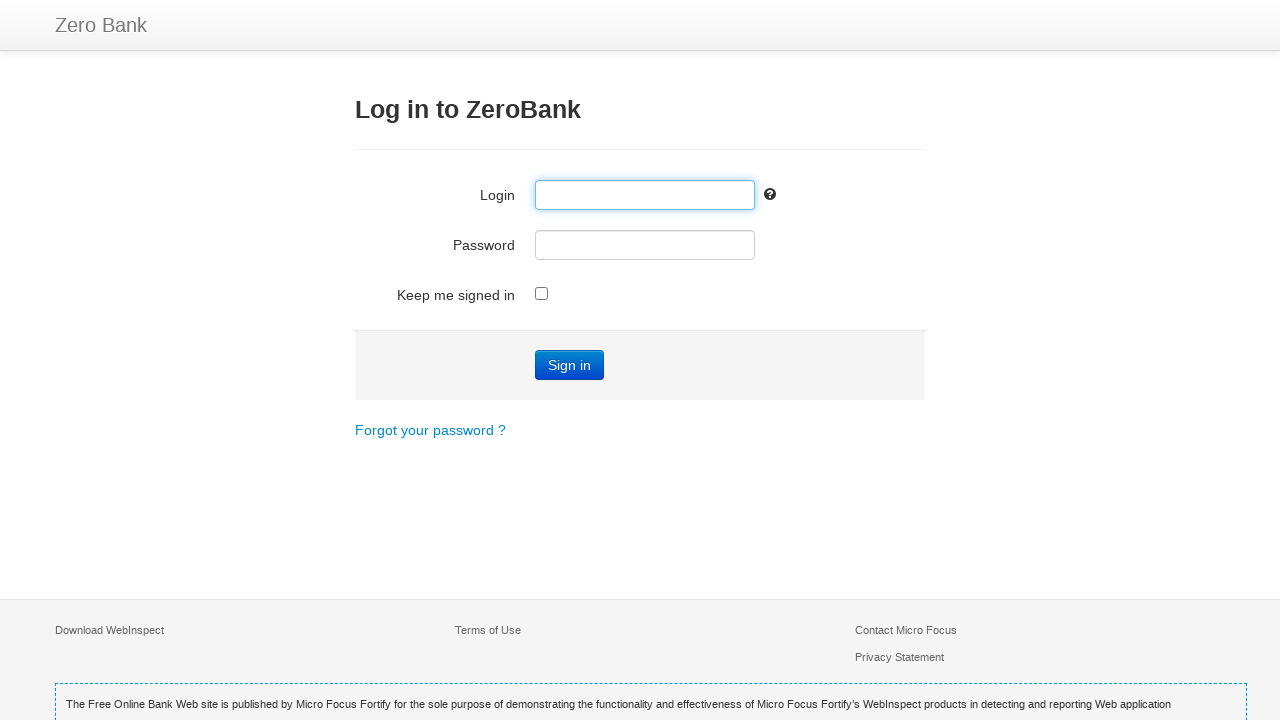

Verified that brand link href contains 'index.html'
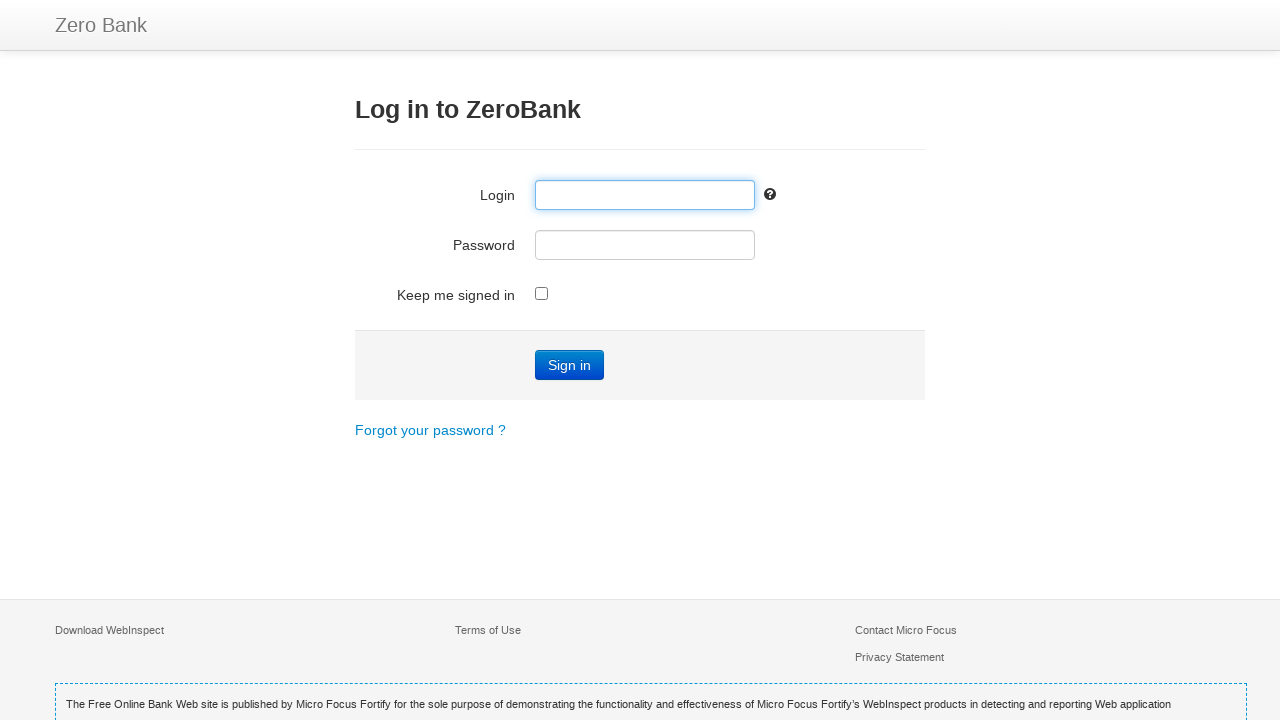

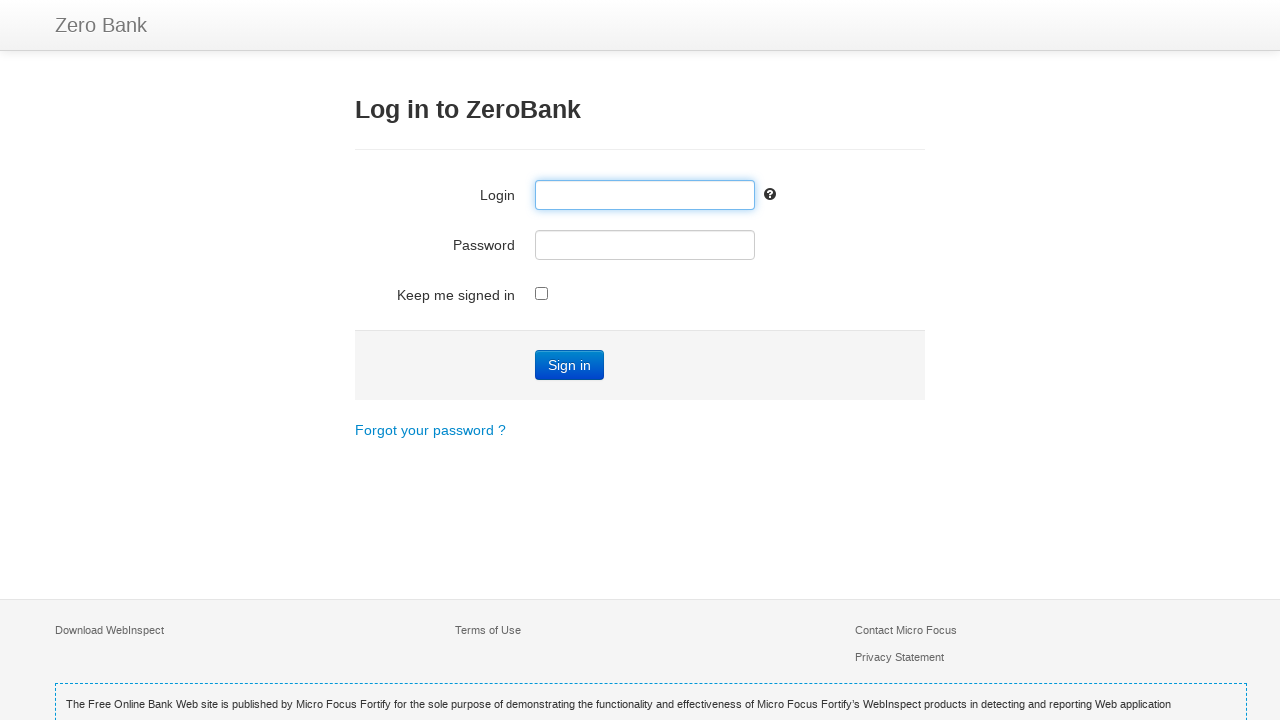